Tests handling a delayed alert that appears after a timer, waiting for it to appear and accepting it

Starting URL: https://demoqa.com/alerts

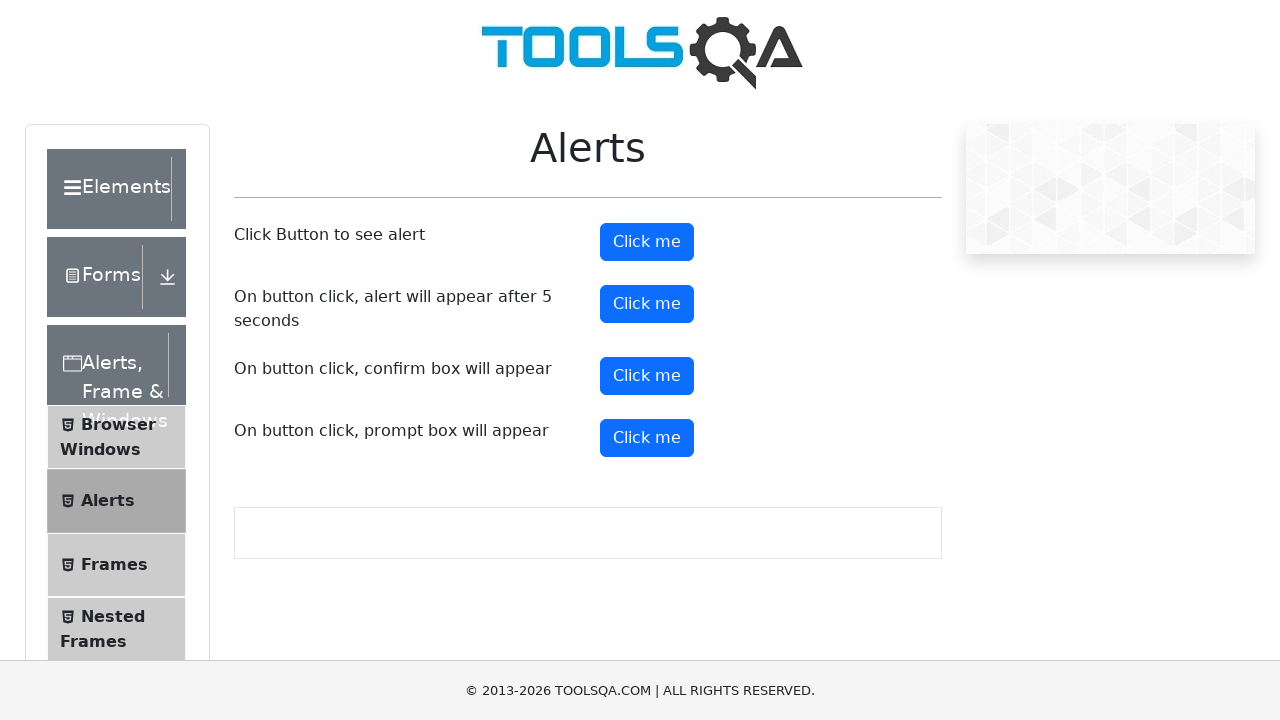

Set up dialog handler to automatically accept alerts
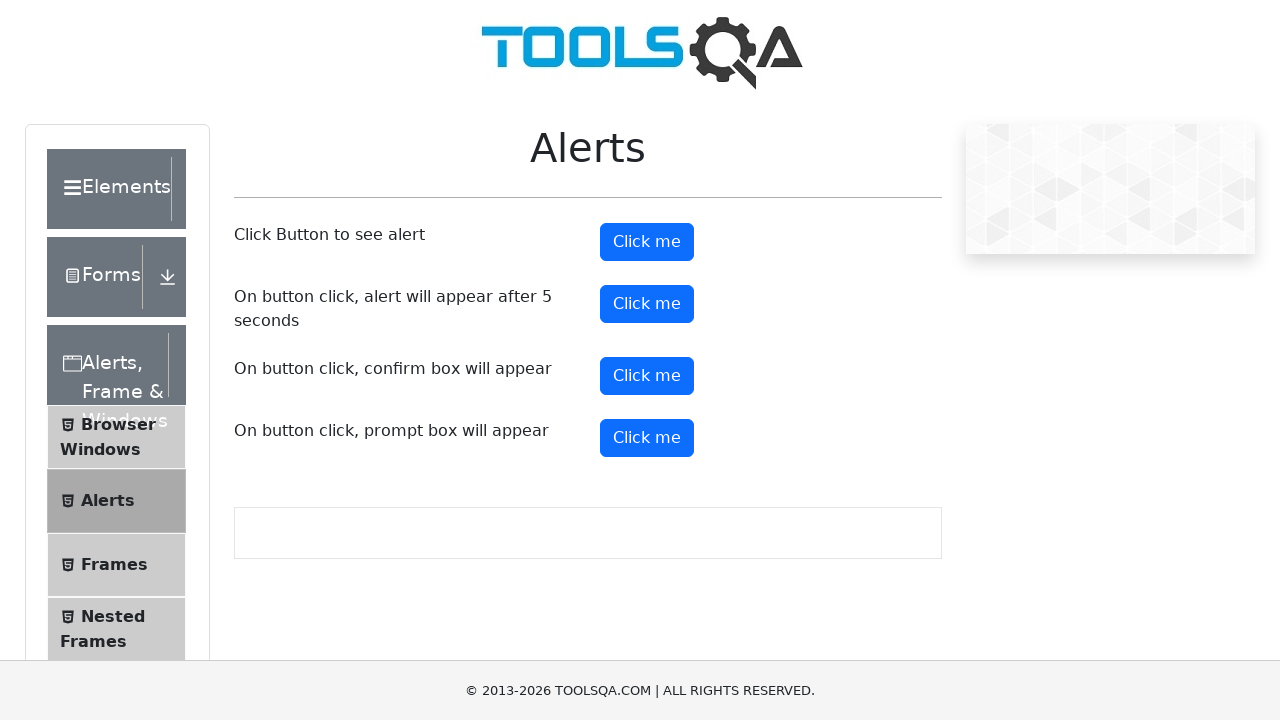

Clicked button to trigger delayed alert timer at (647, 304) on #timerAlertButton
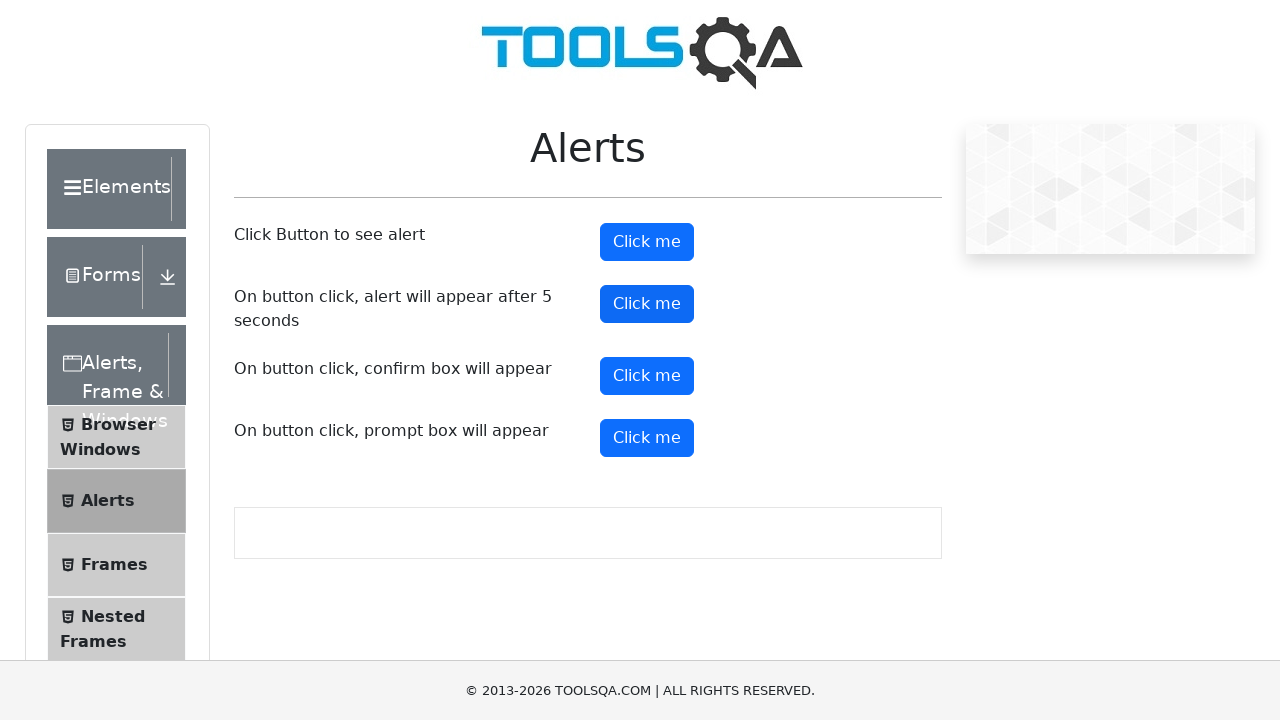

Waited for alert to appear after 5 second delay and accepted it
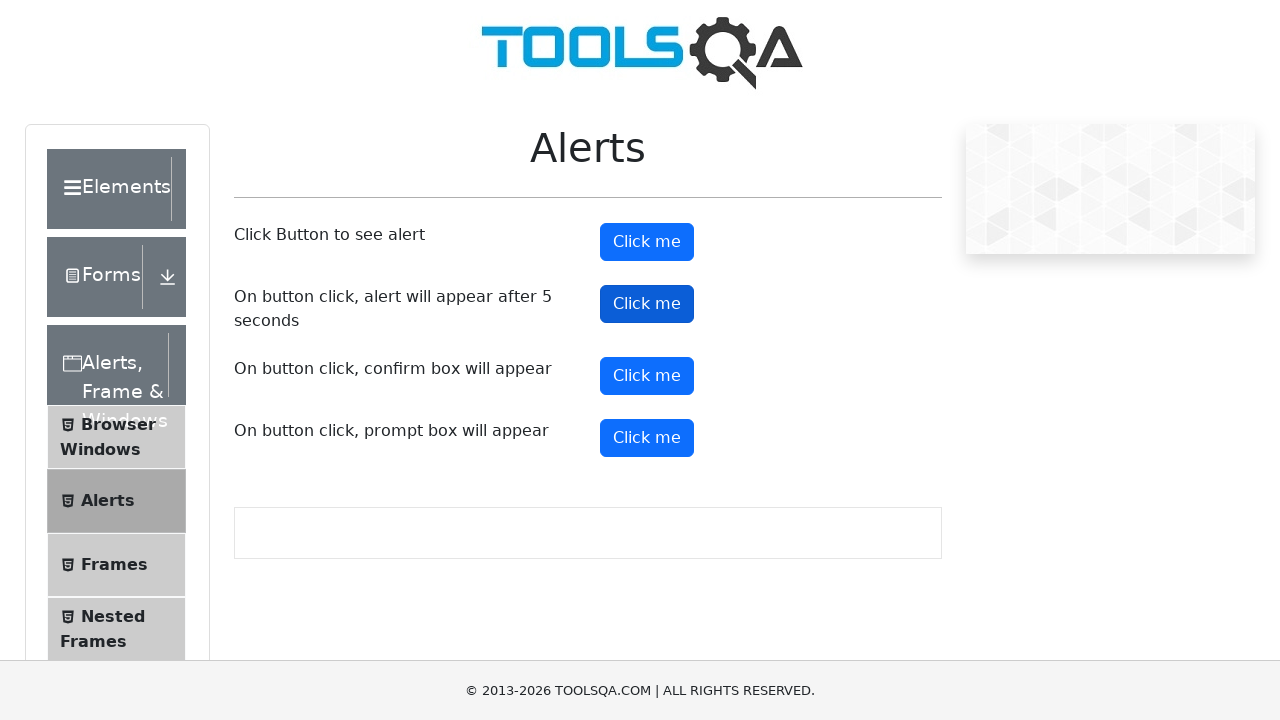

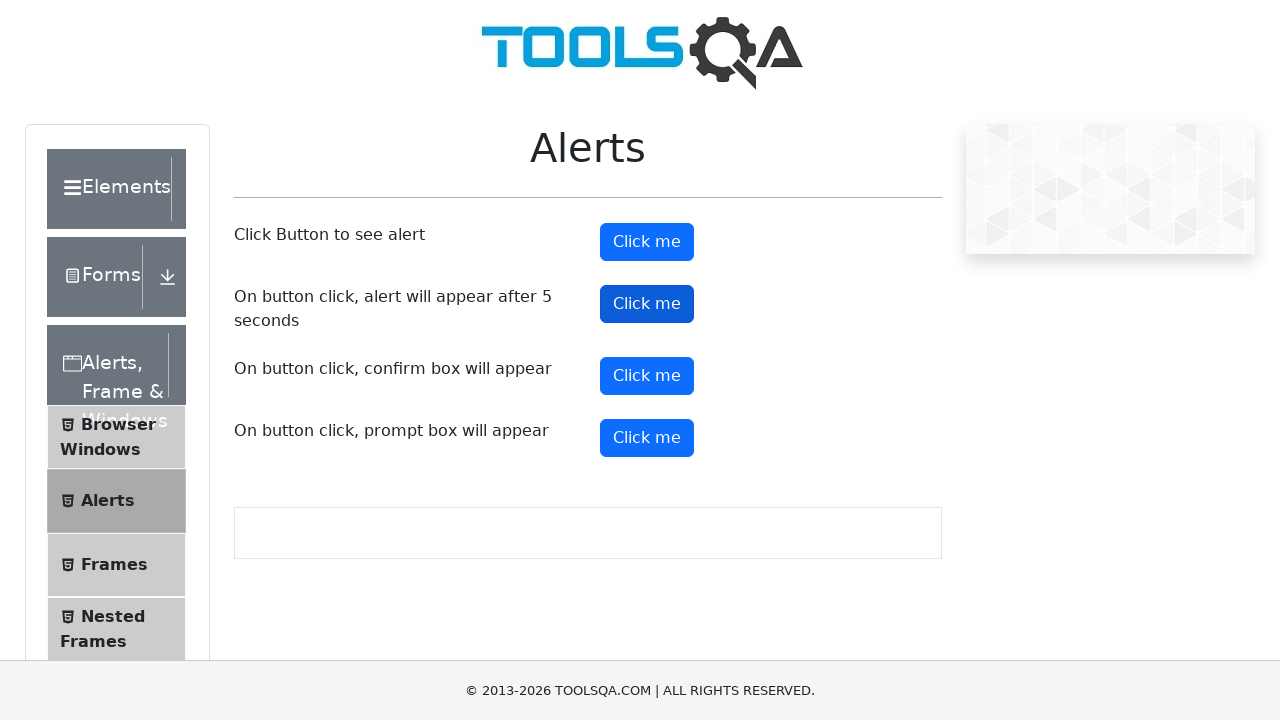